Tests JavaScript Alert by clicking the first alert button, verifying the alert text is "I am a JS Alert", and accepting the alert

Starting URL: https://the-internet.herokuapp.com/javascript_alerts

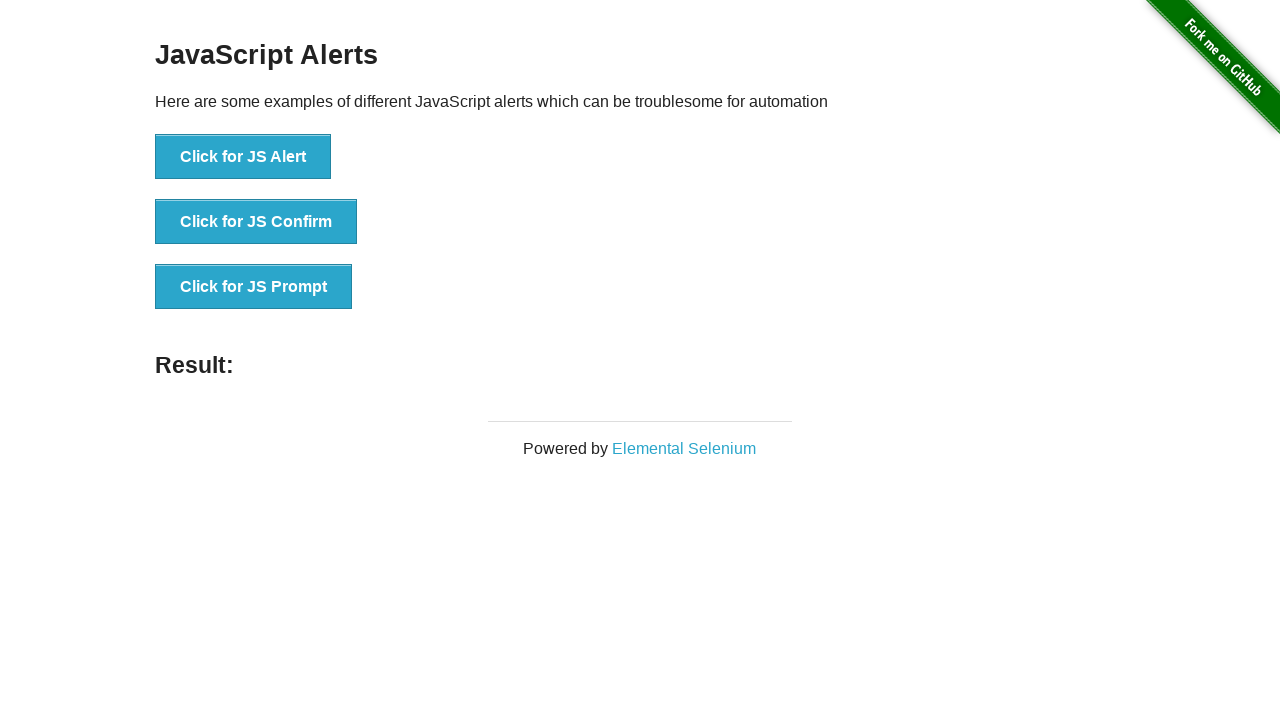

Clicked the 'Click for JS Alert' button to trigger the alert at (243, 157) on xpath=//*[text()='Click for JS Alert']
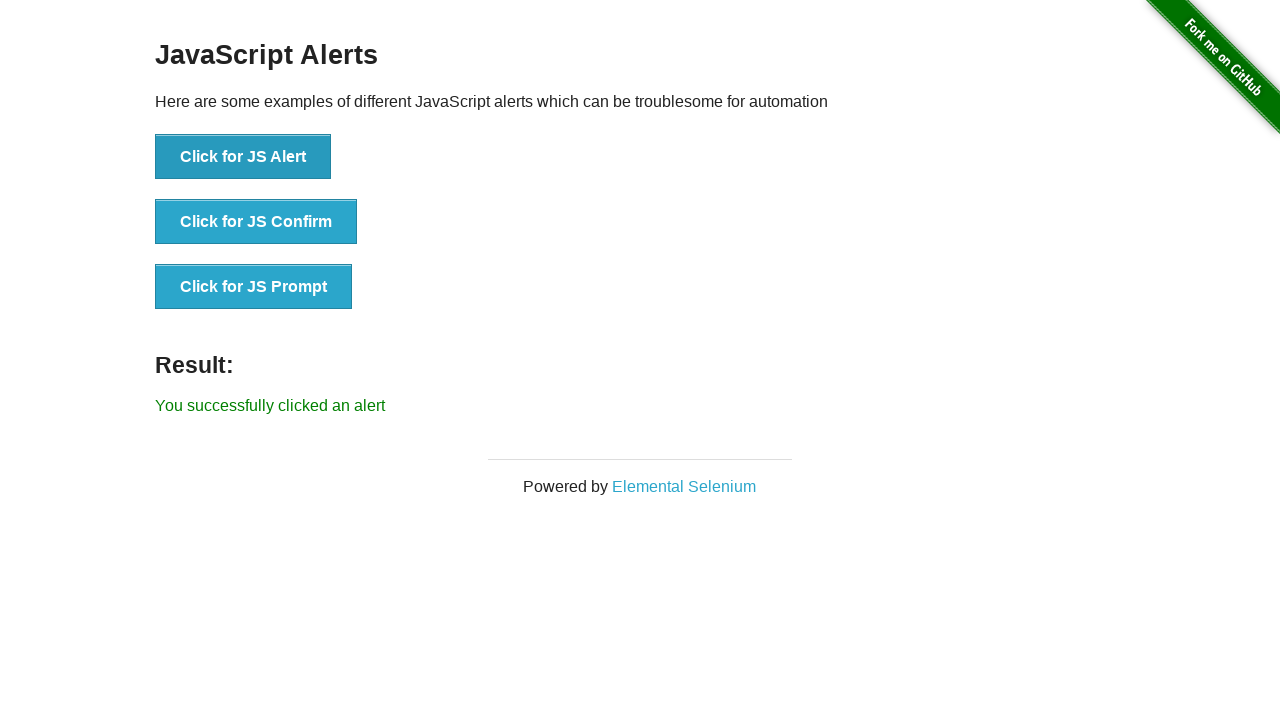

Set up dialog handler to accept alerts
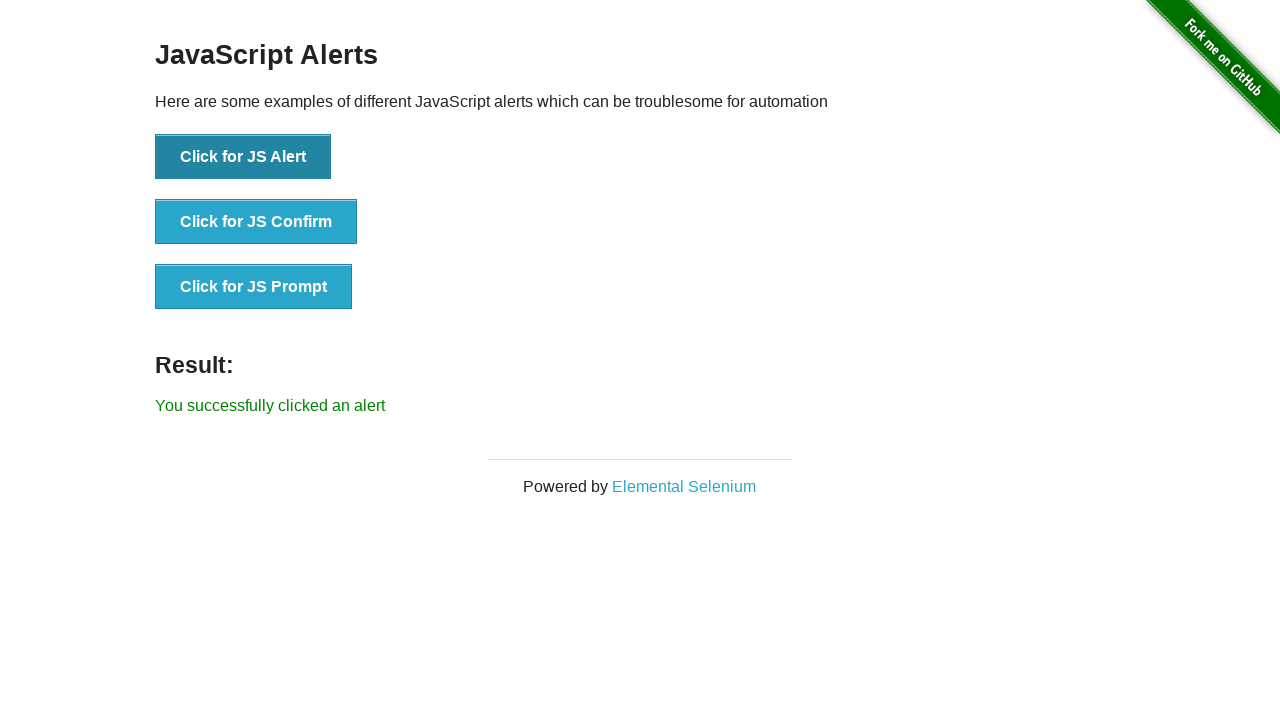

Clicked the alert button again and accepted the JavaScript alert with text 'I am a JS Alert' at (243, 157) on xpath=//*[text()='Click for JS Alert']
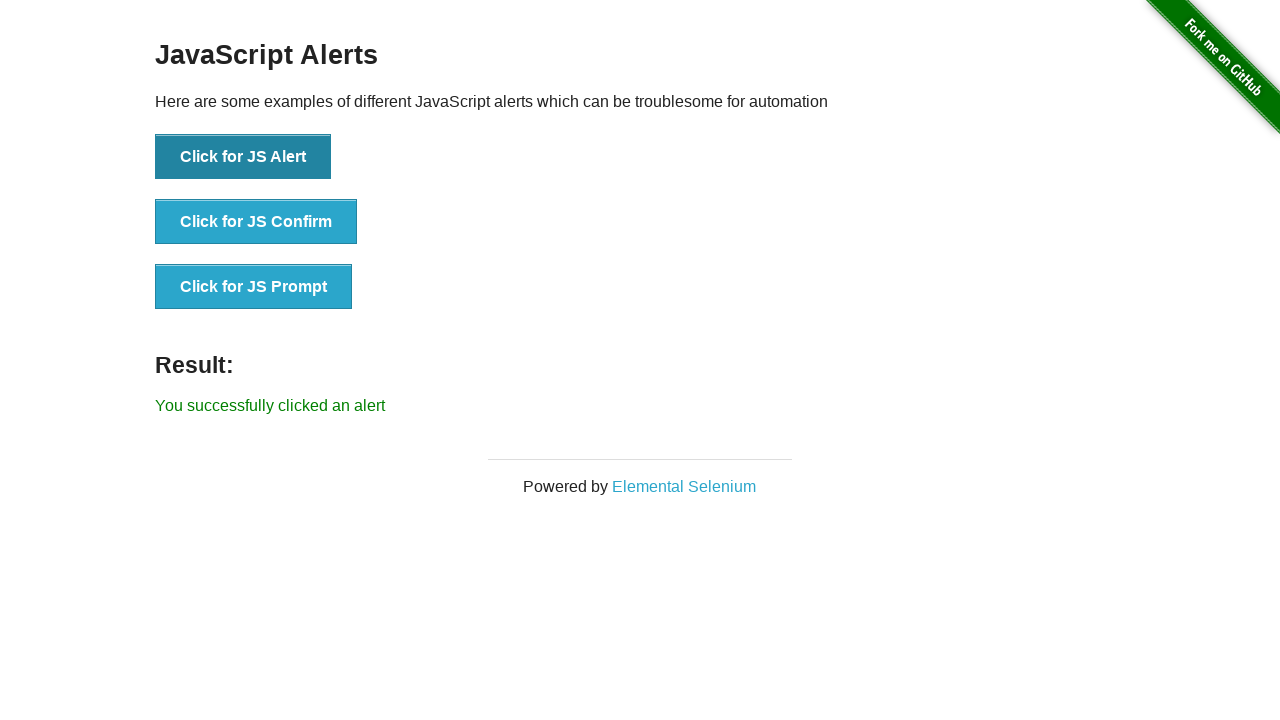

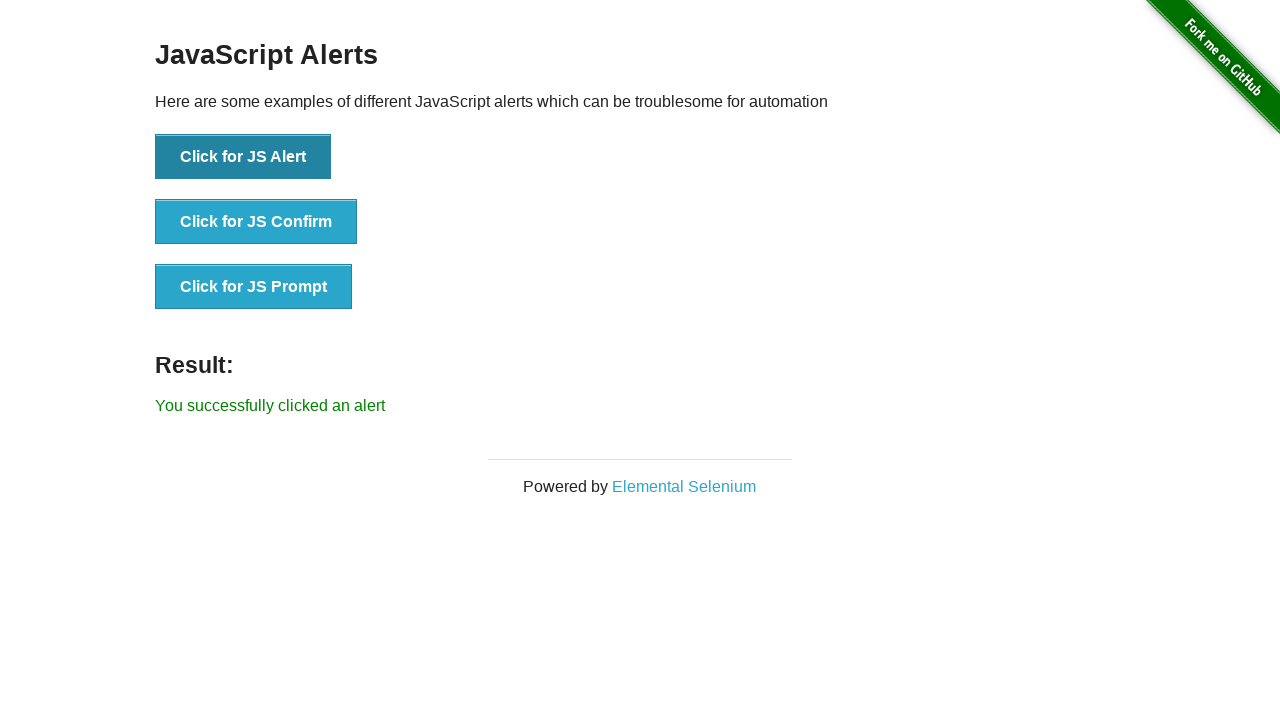